Tests navigation from homepage to explore page by clicking the explore link

Starting URL: https://danish0902.github.io/DiM-project/index.html

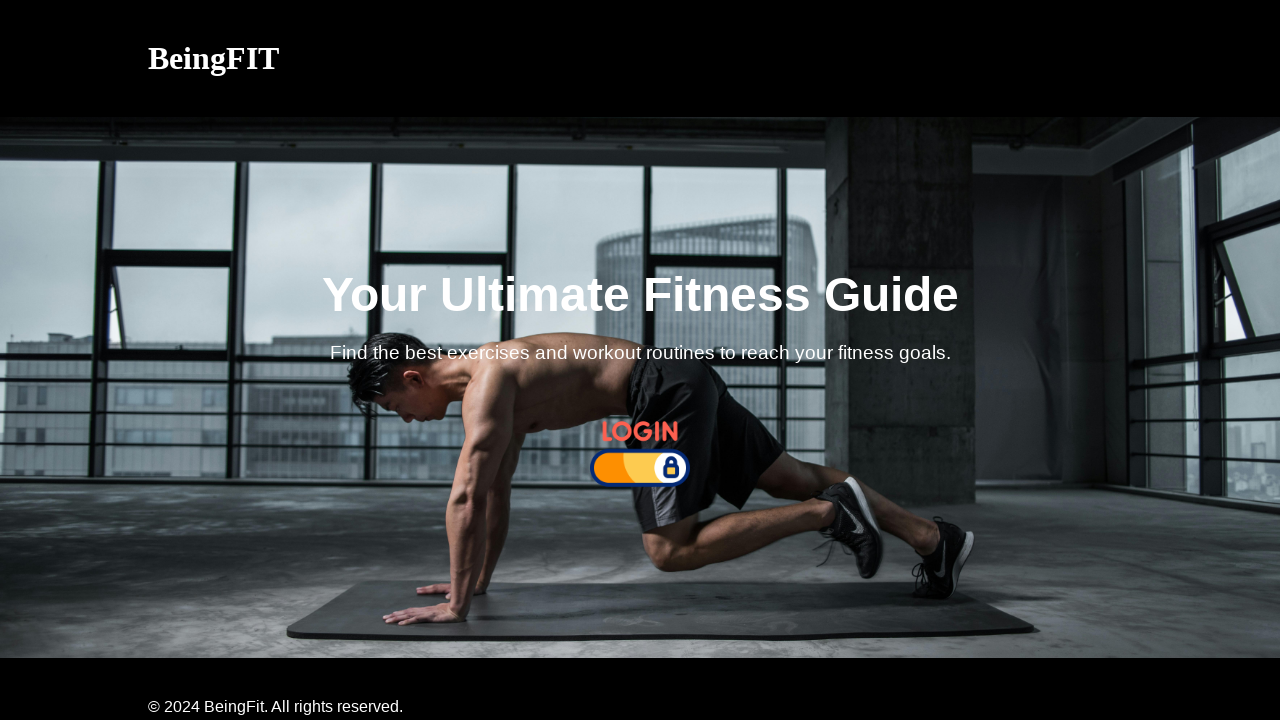

Homepage loaded - waited for domcontentloaded state
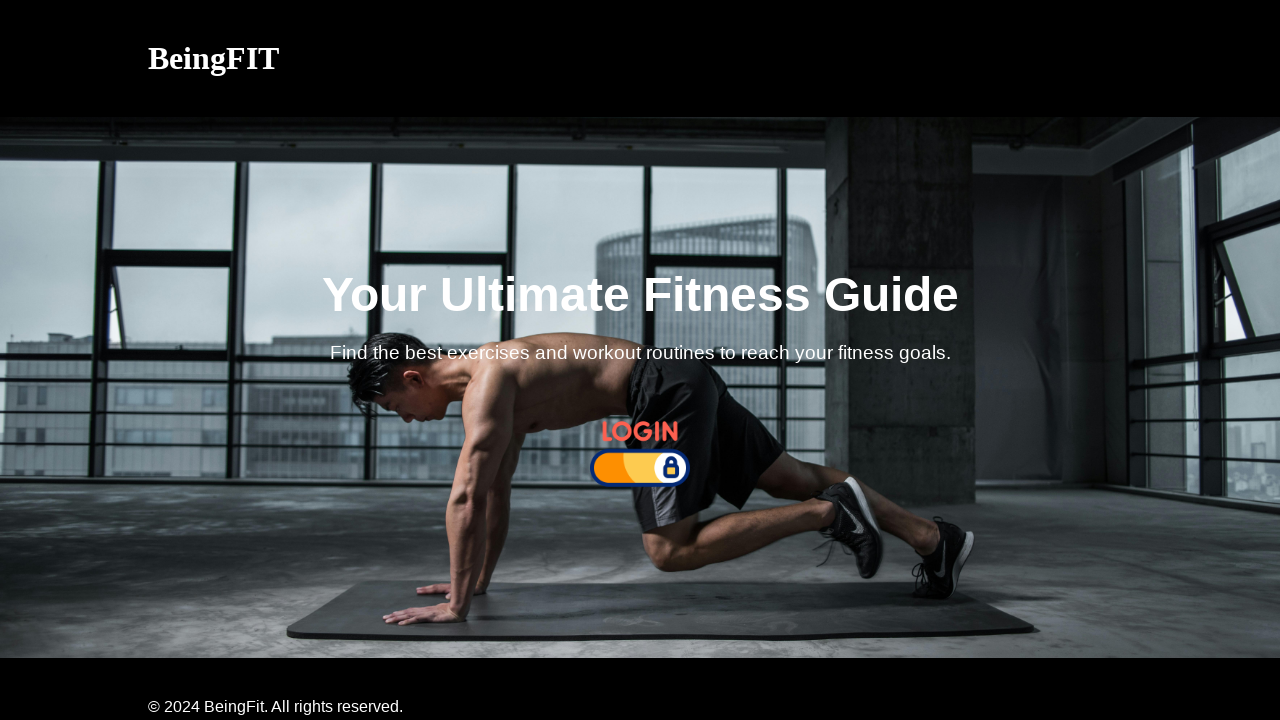

Clicked explore link on homepage at (640, 454) on a[href='explore.html']
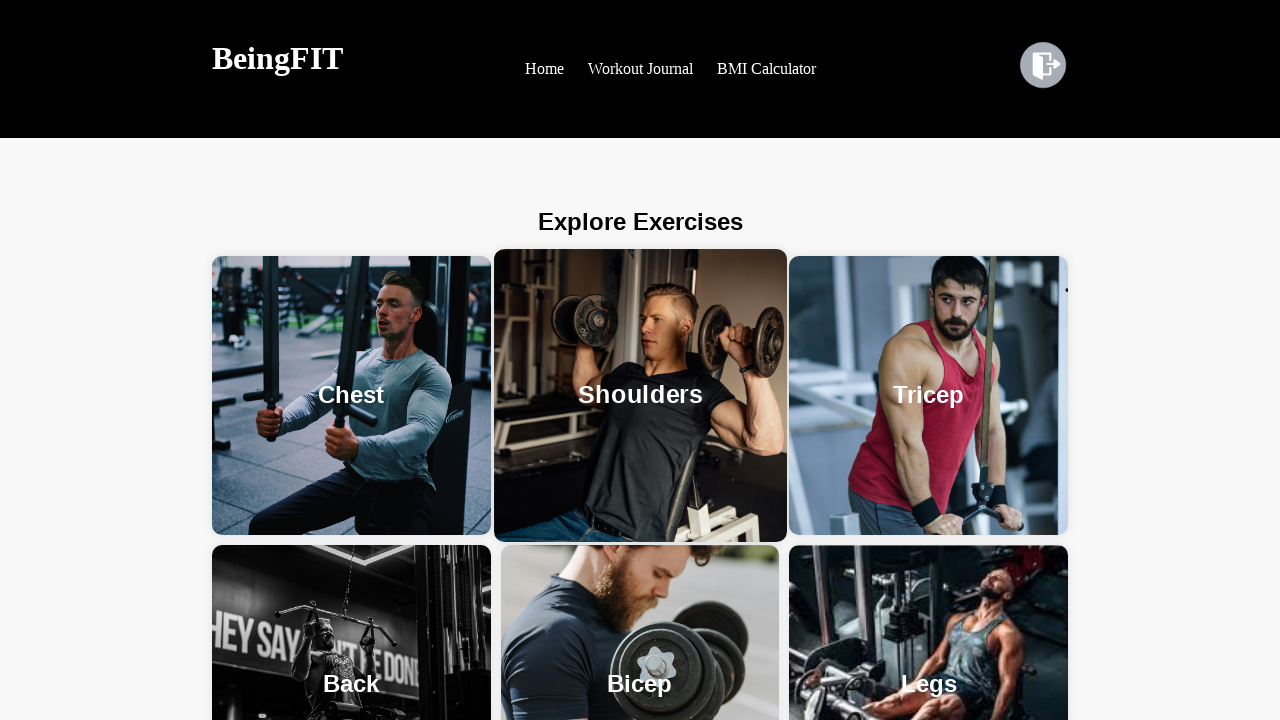

Explore page loaded - waited for domcontentloaded state
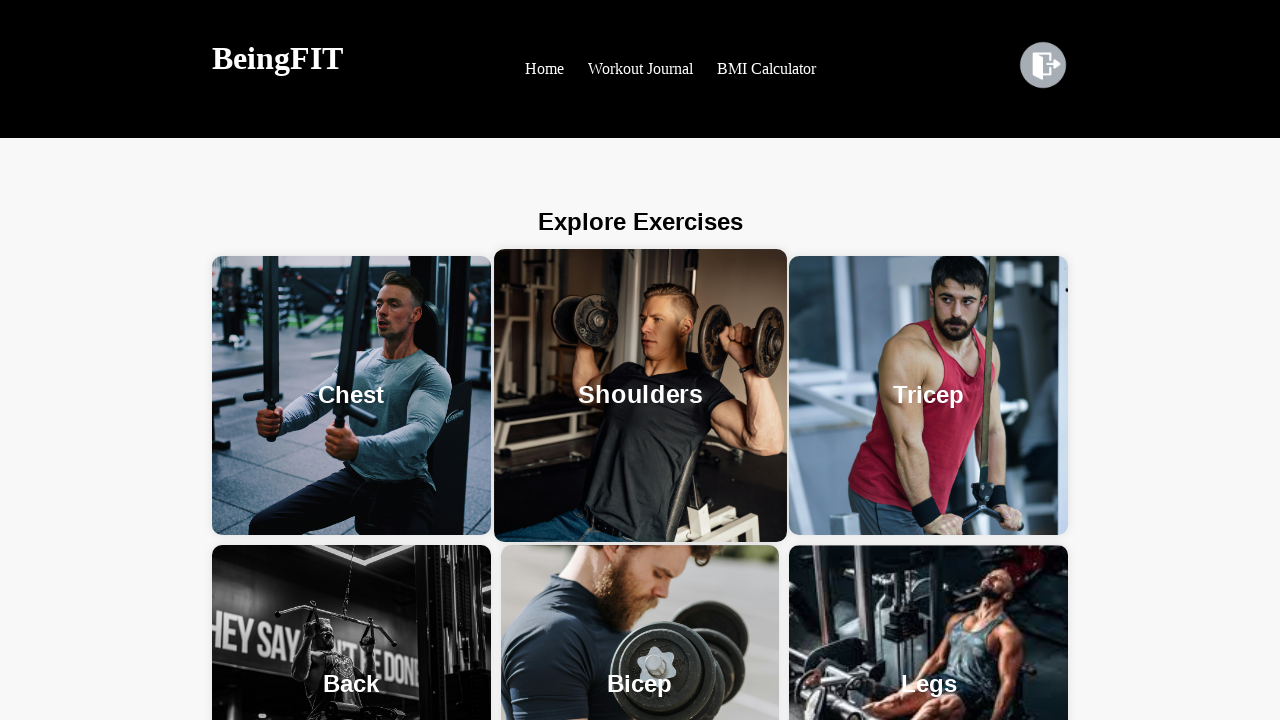

Verified URL contains 'explore.html'
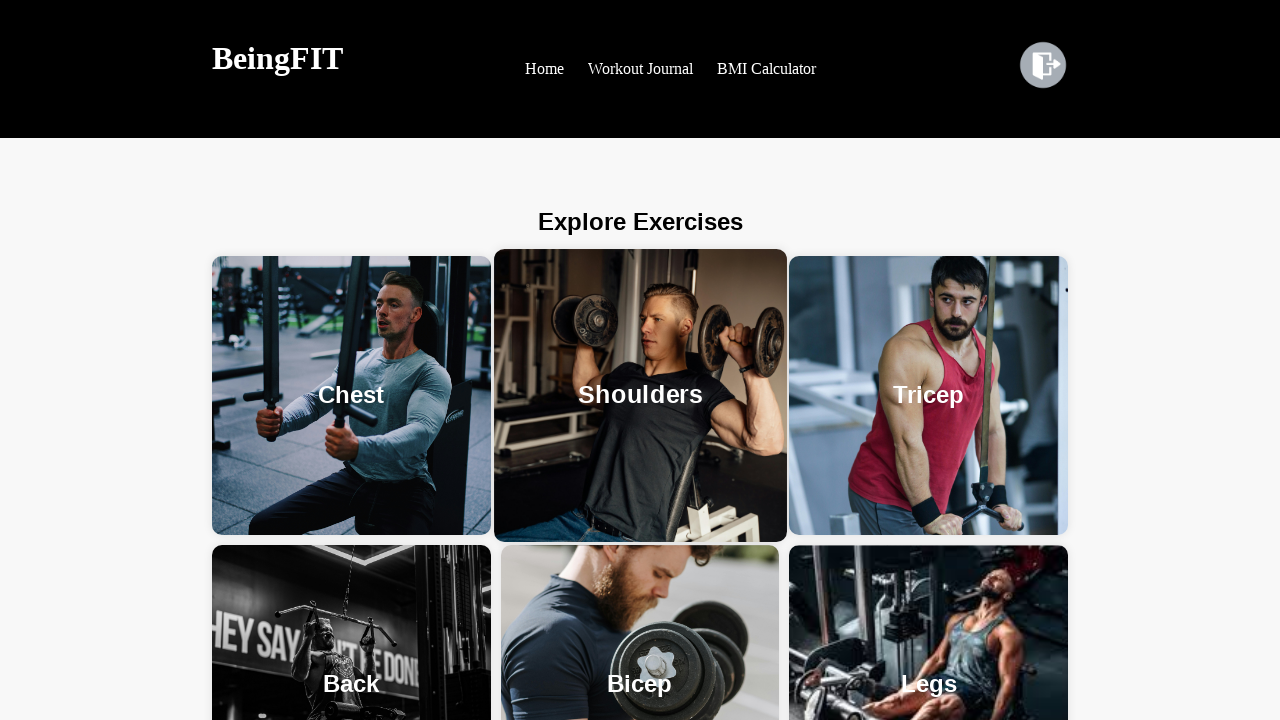

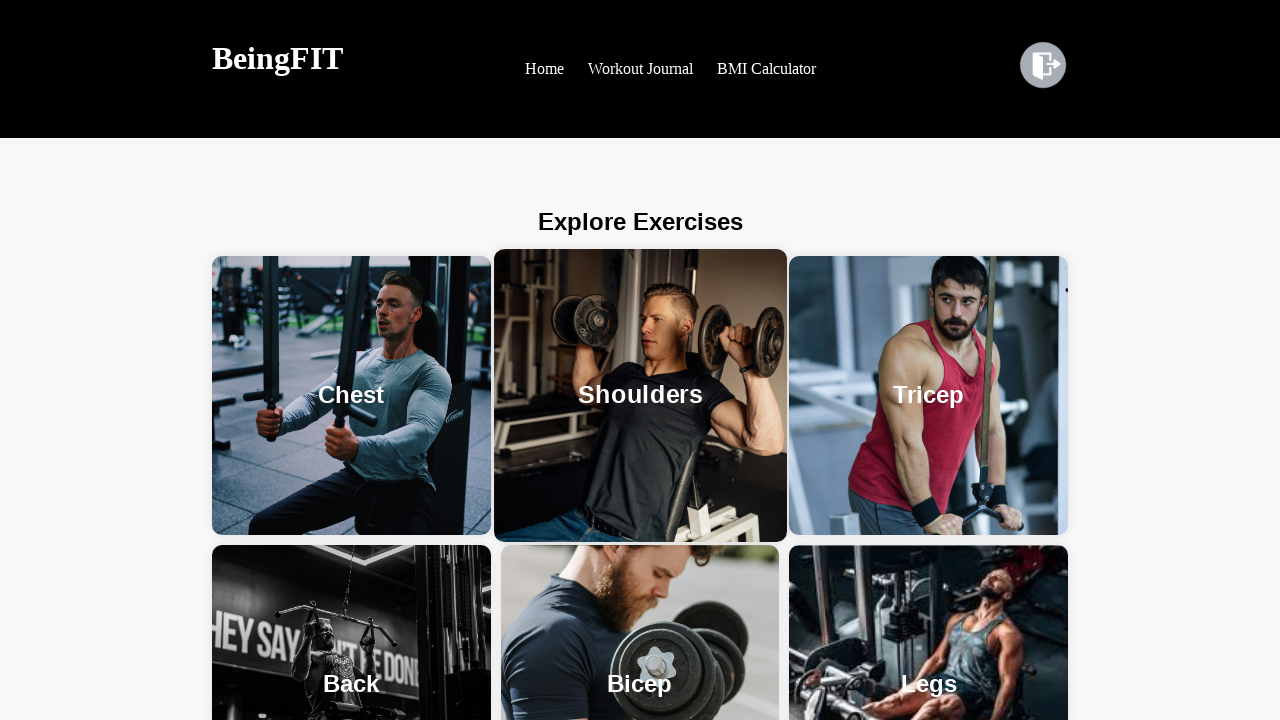